Tests dynamic controls on a demo website by clicking a checkbox, toggling its removal/addition, enabling an input field, typing text into it, and then disabling the input again.

Starting URL: http://the-internet.herokuapp.com

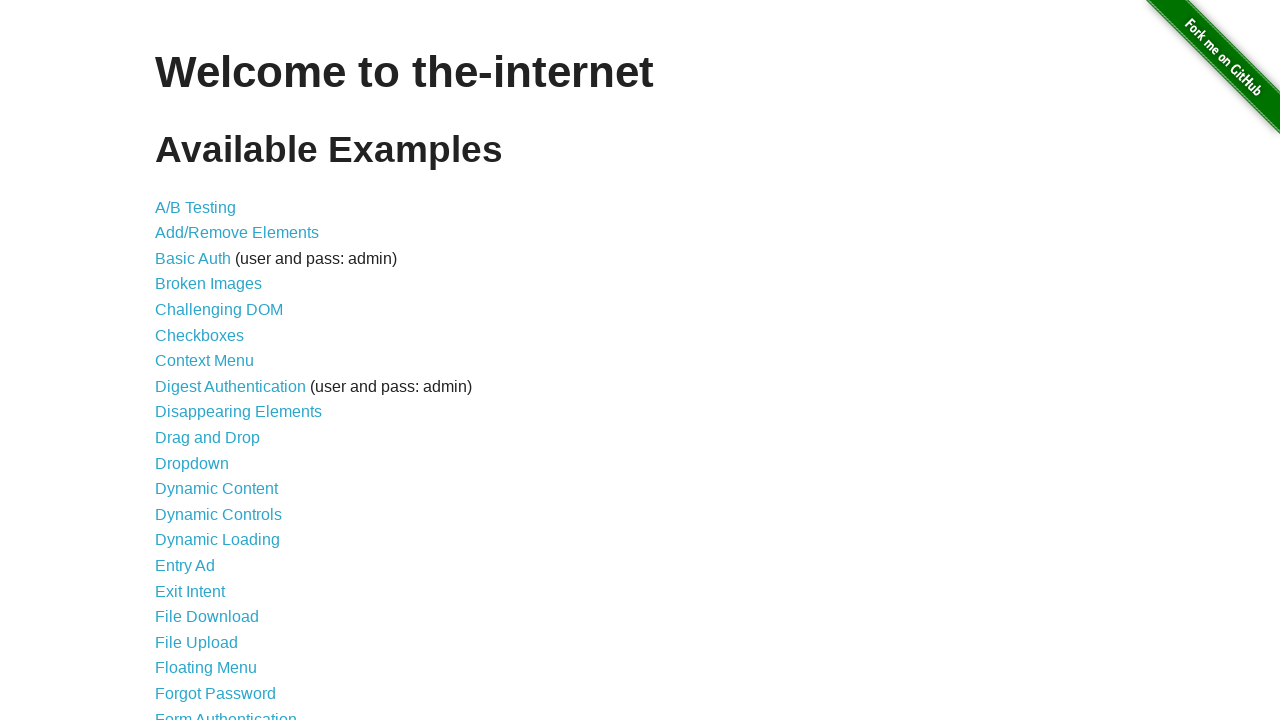

Clicked Dynamic Controls link to navigate to test page at (218, 514) on text=Dynamic Controls
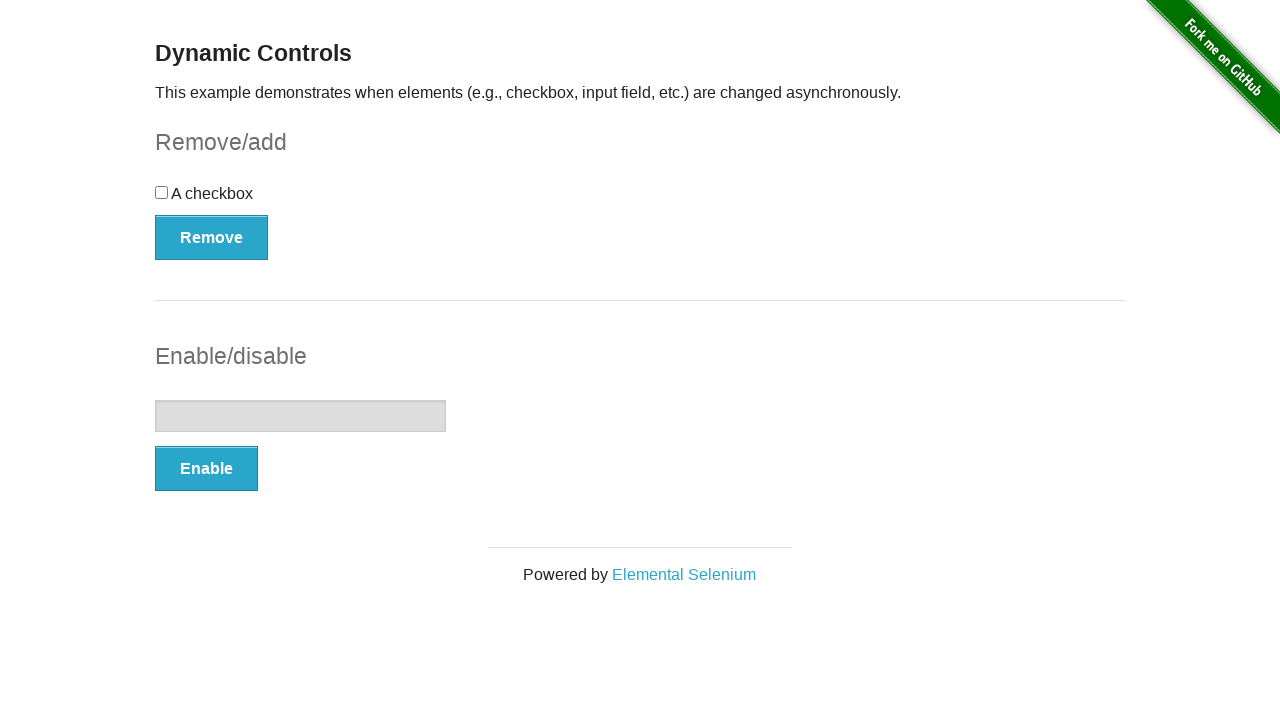

Checkbox selector appeared on page
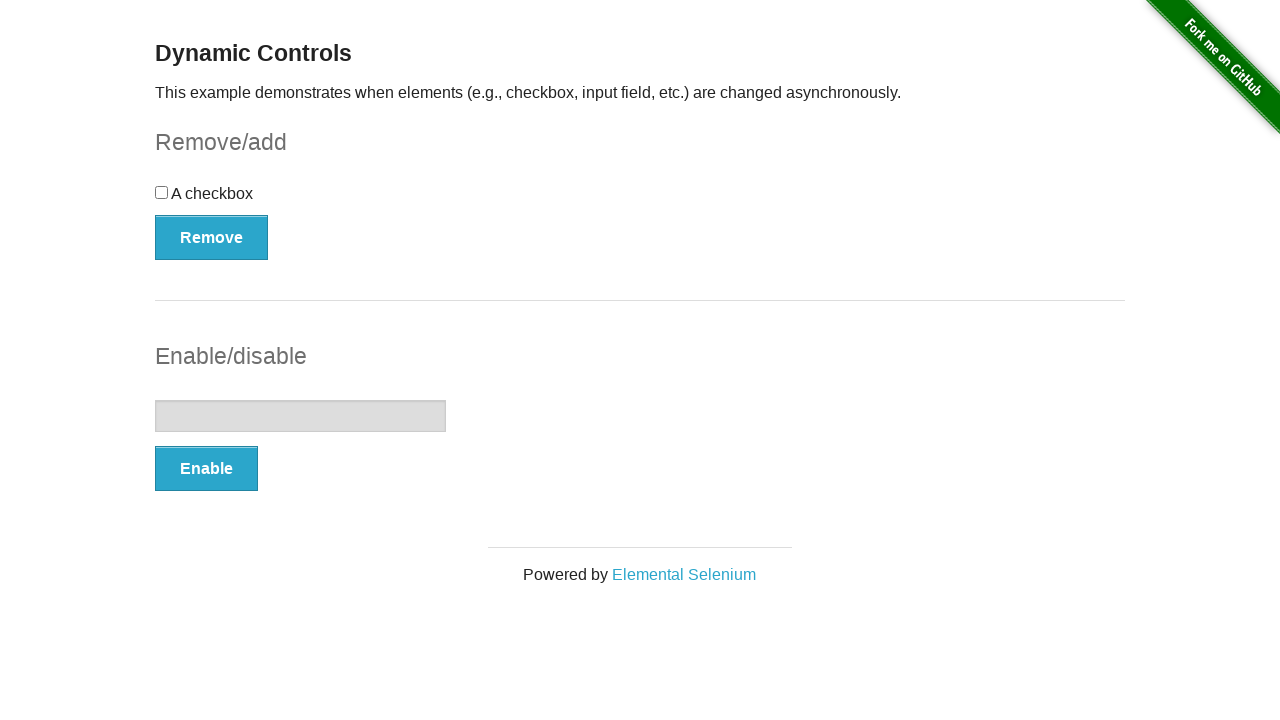

Clicked the checkbox to select it at (162, 192) on #checkbox > input[type=checkbox]
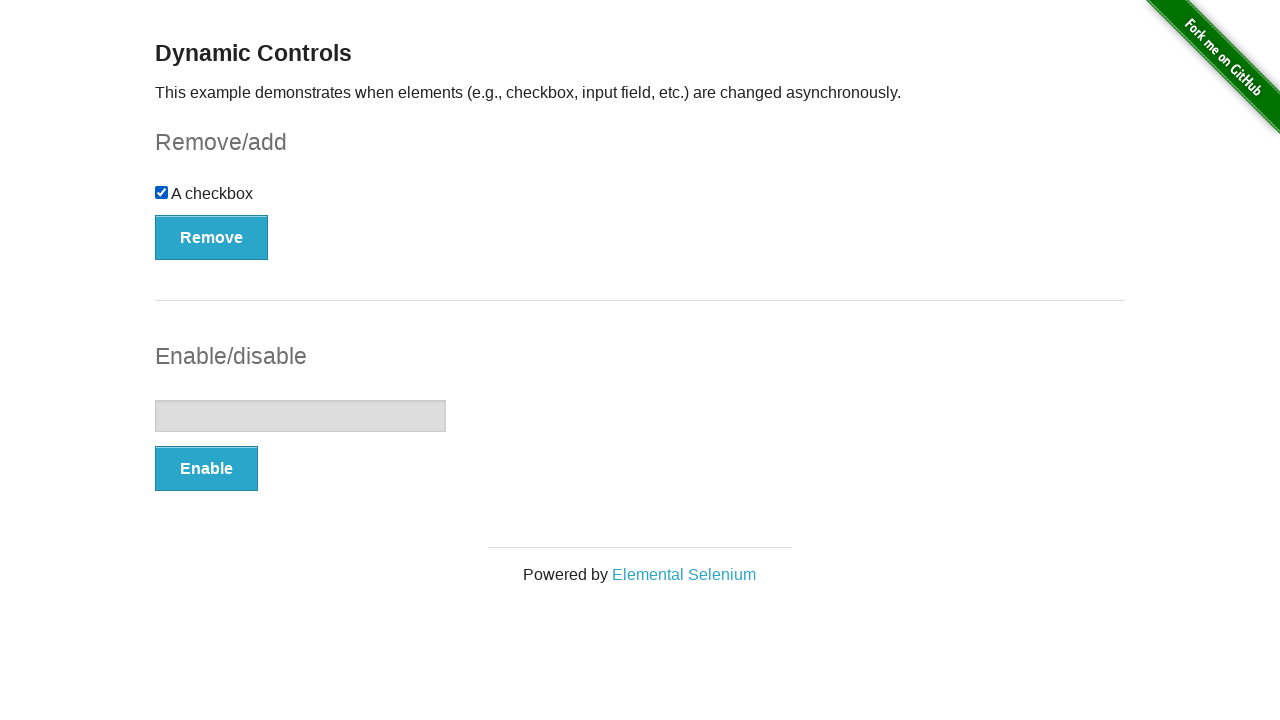

Clicked Remove button to remove the checkbox at (212, 237) on #checkbox-example > button
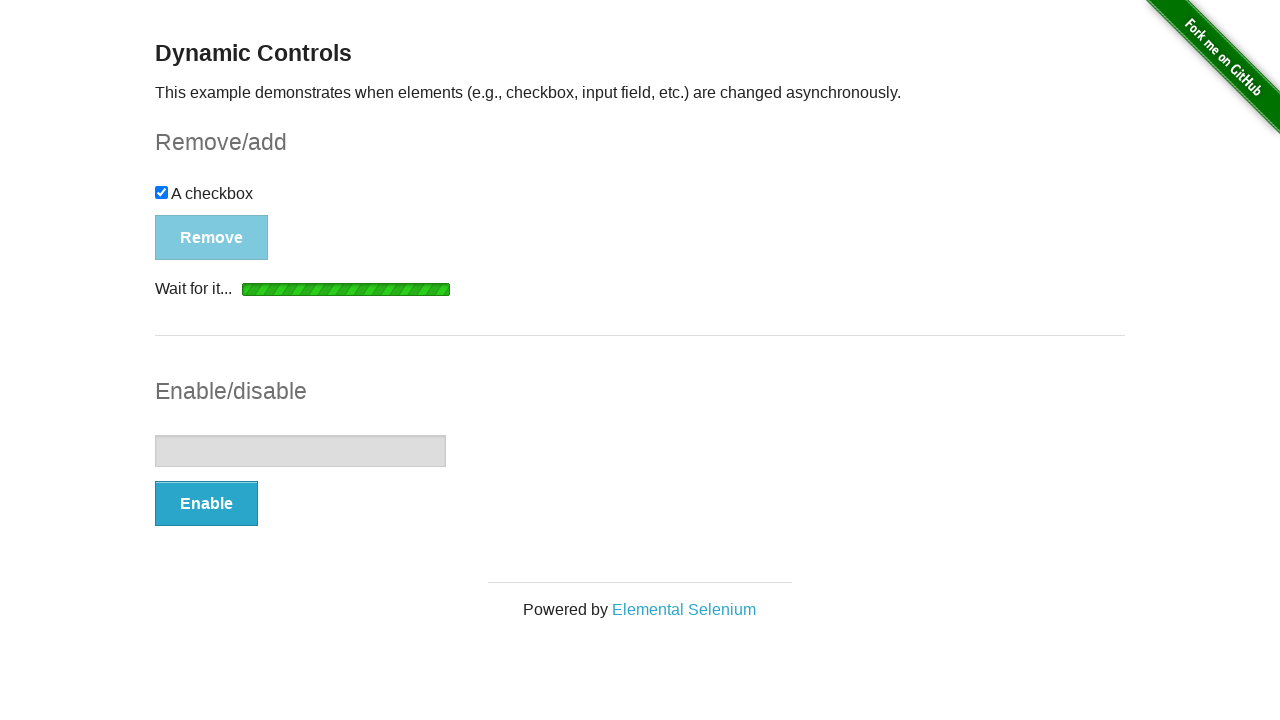

Add button became visible after checkbox removal
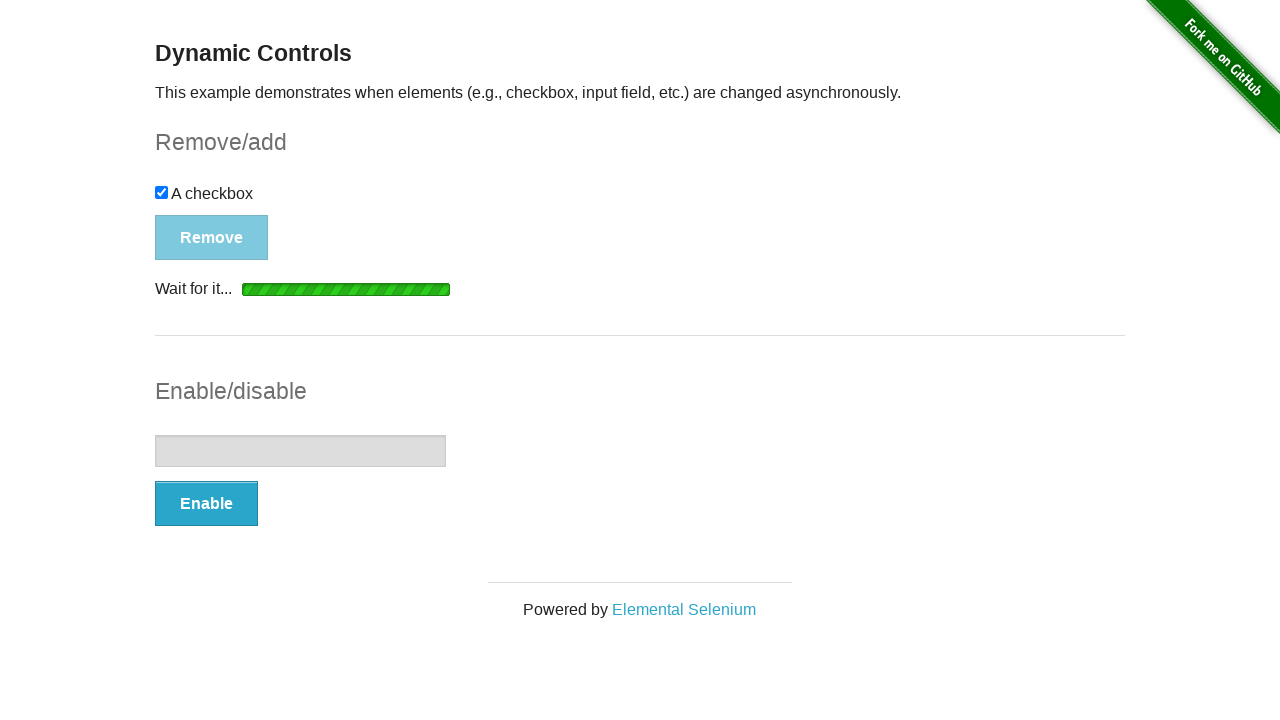

Waited 1 second for animation to complete
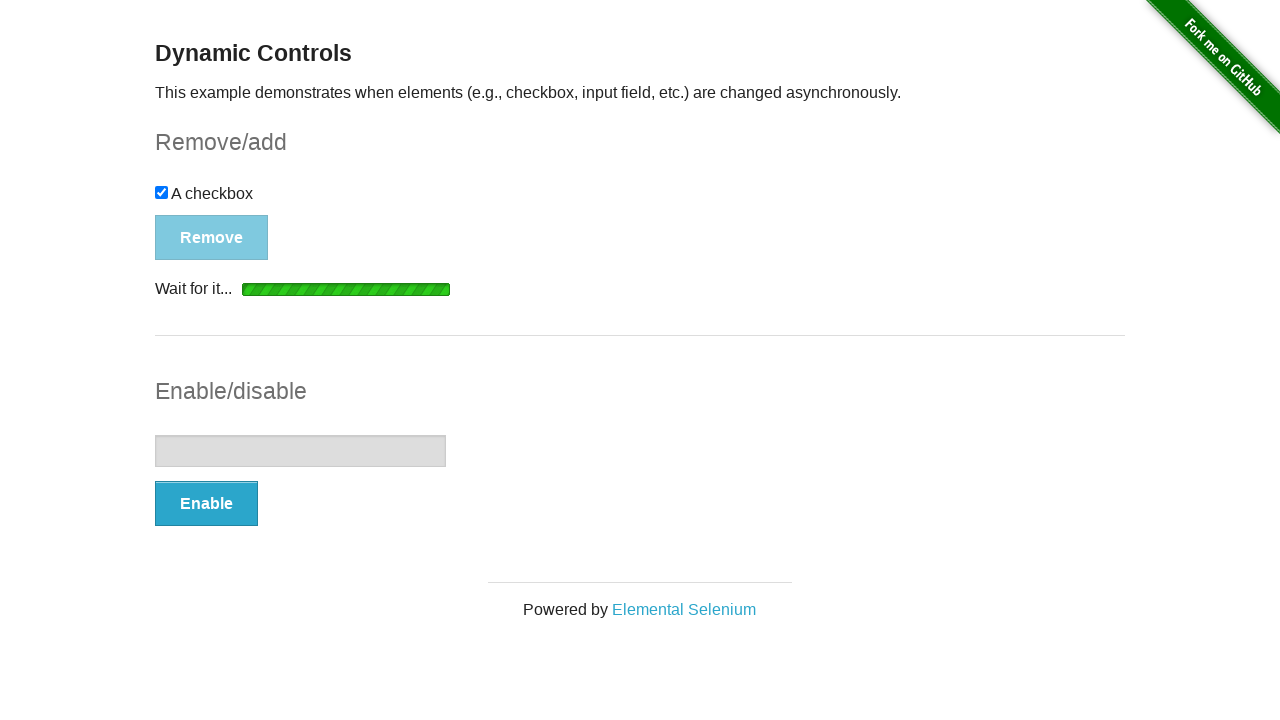

Clicked Enable button to enable the input field at (206, 504) on #input-example > button
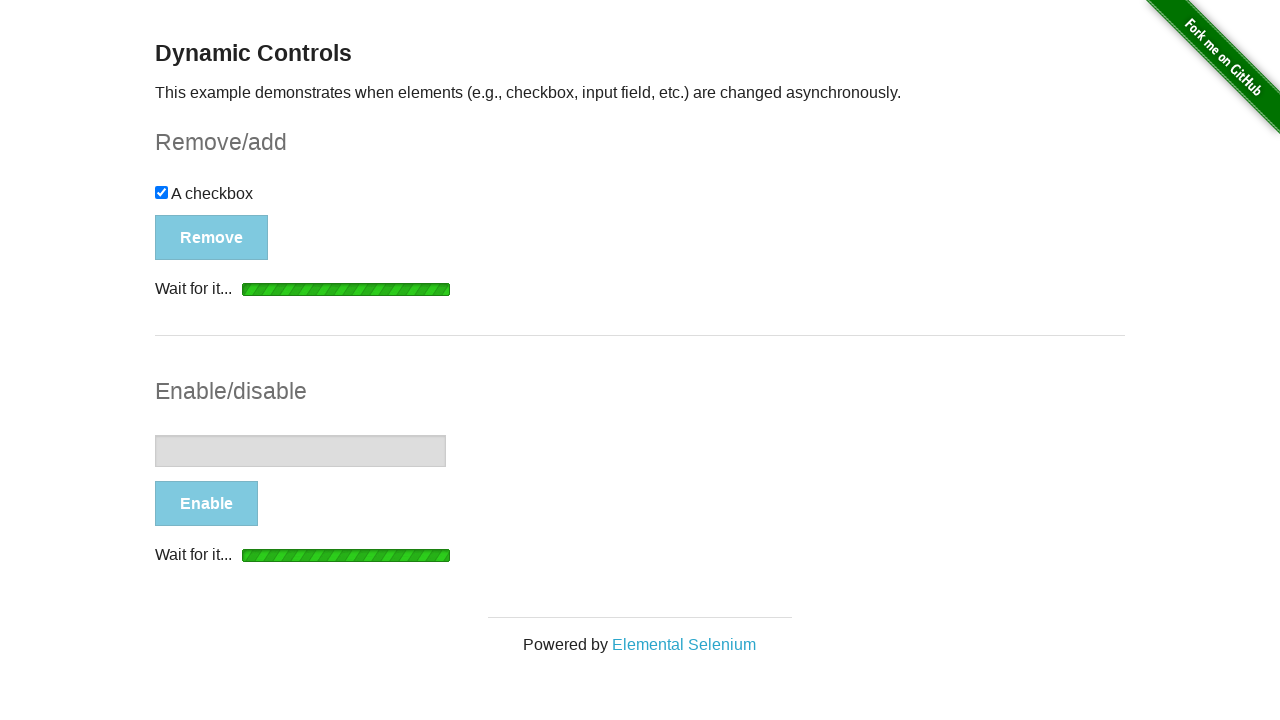

Input field is now enabled and ready for text input
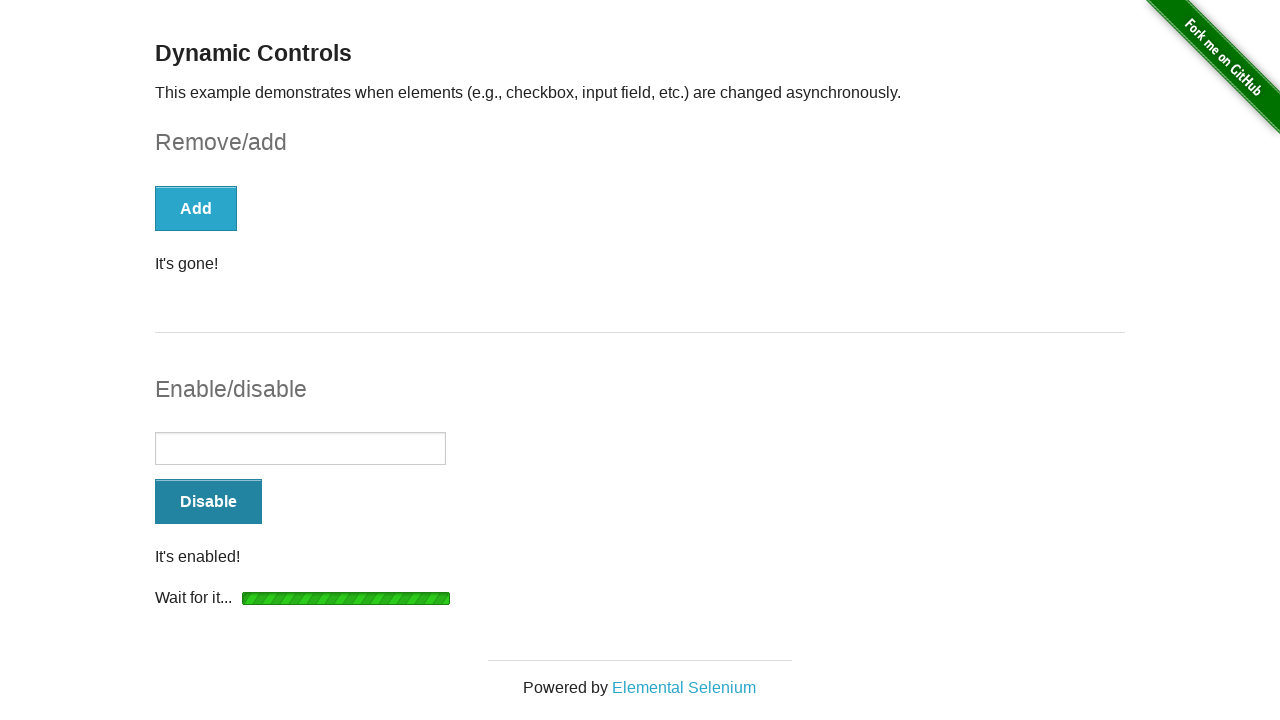

Typed 'Platzi' into the enabled input field on #input-example > input[type=text]
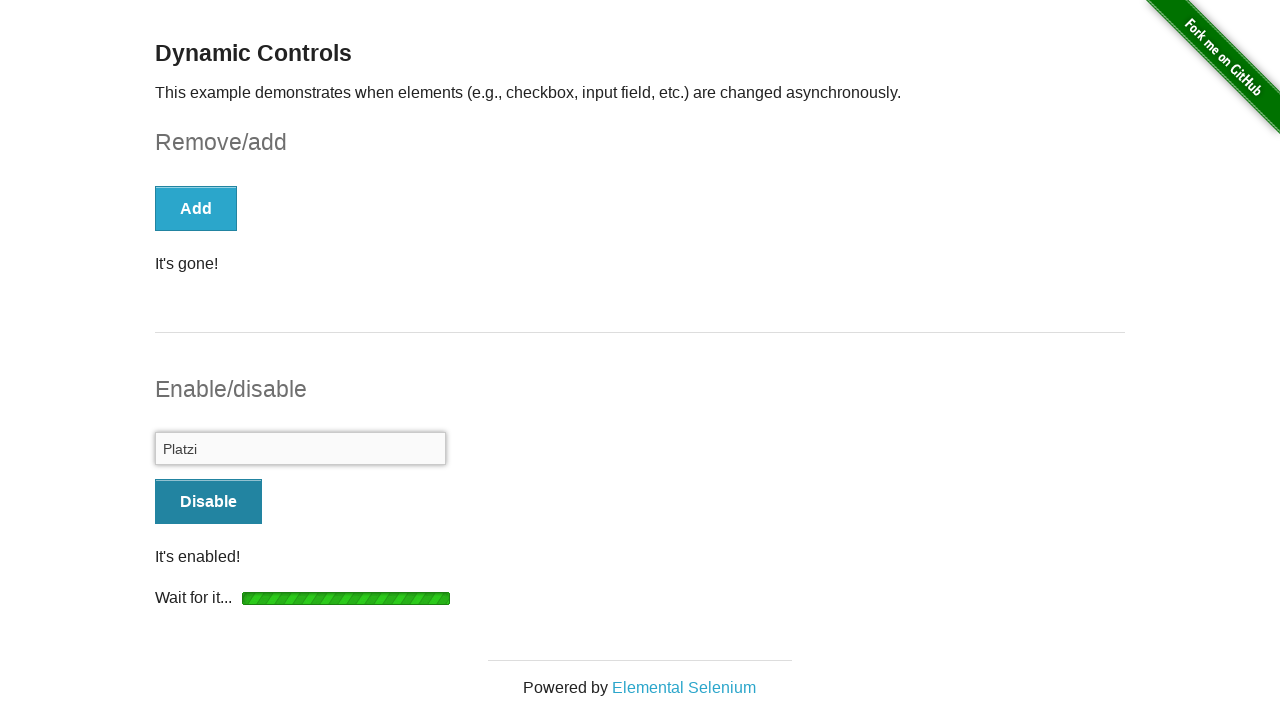

Clicked Disable button to disable the input field at (208, 501) on #input-example > button
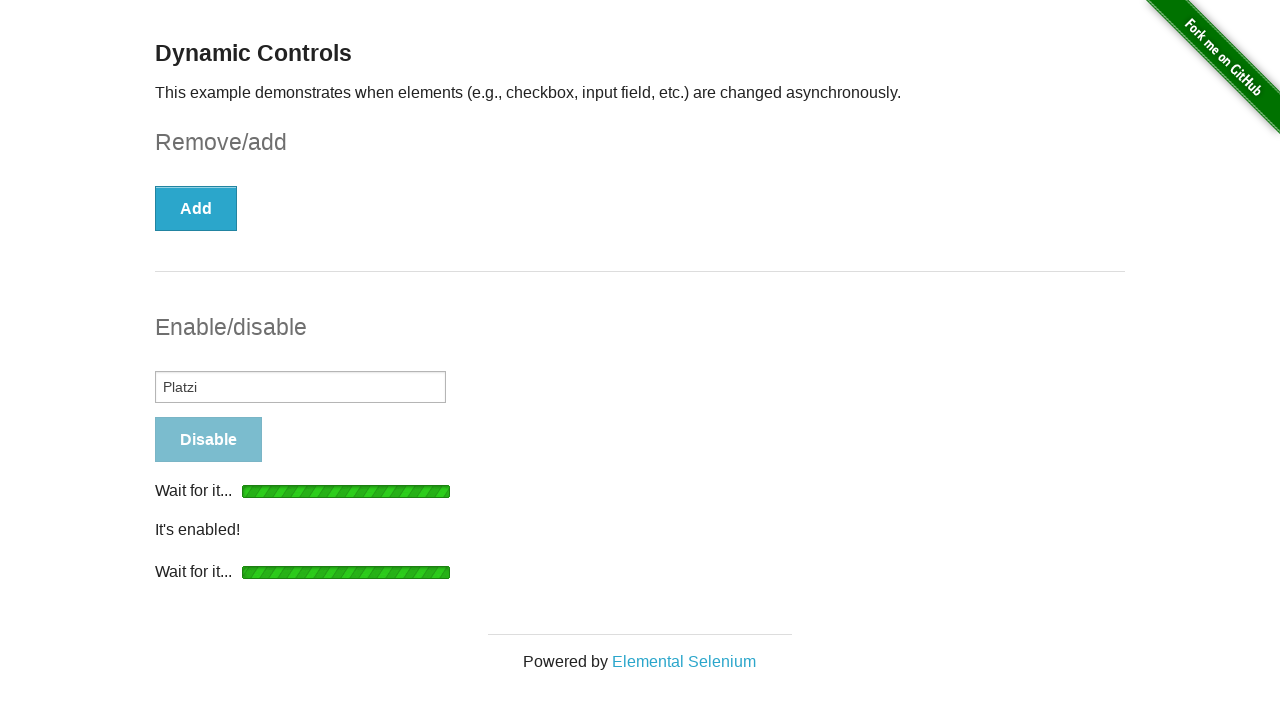

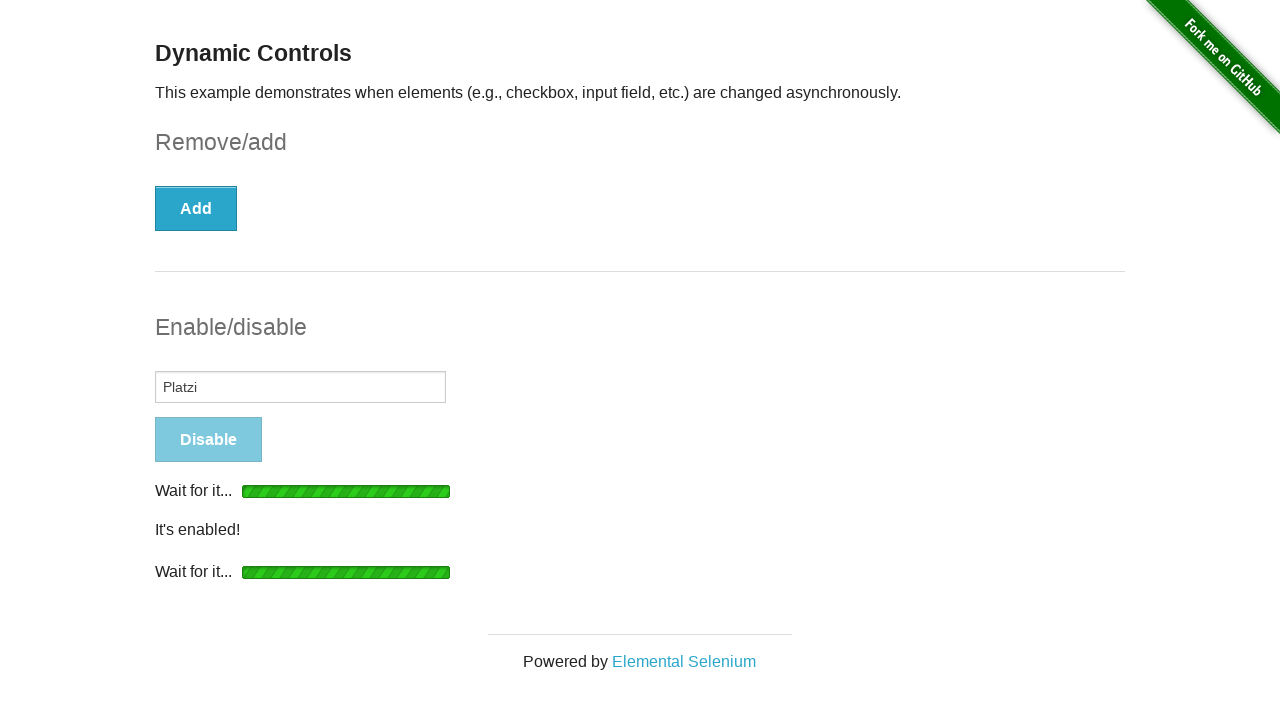